Tests an e-commerce grocery shopping flow by adding multiple items to cart, proceeding to checkout, and applying a promo code

Starting URL: https://rahulshettyacademy.com/seleniumPractise/#/

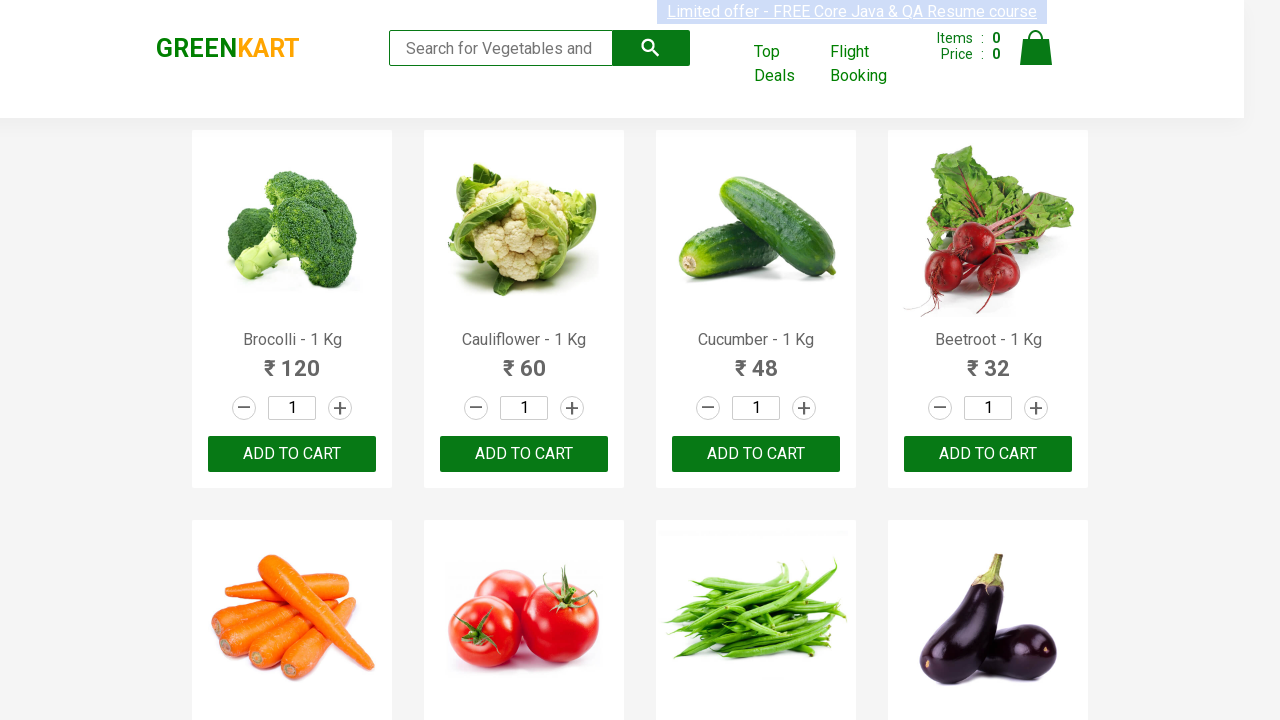

Retrieved all product names from the page
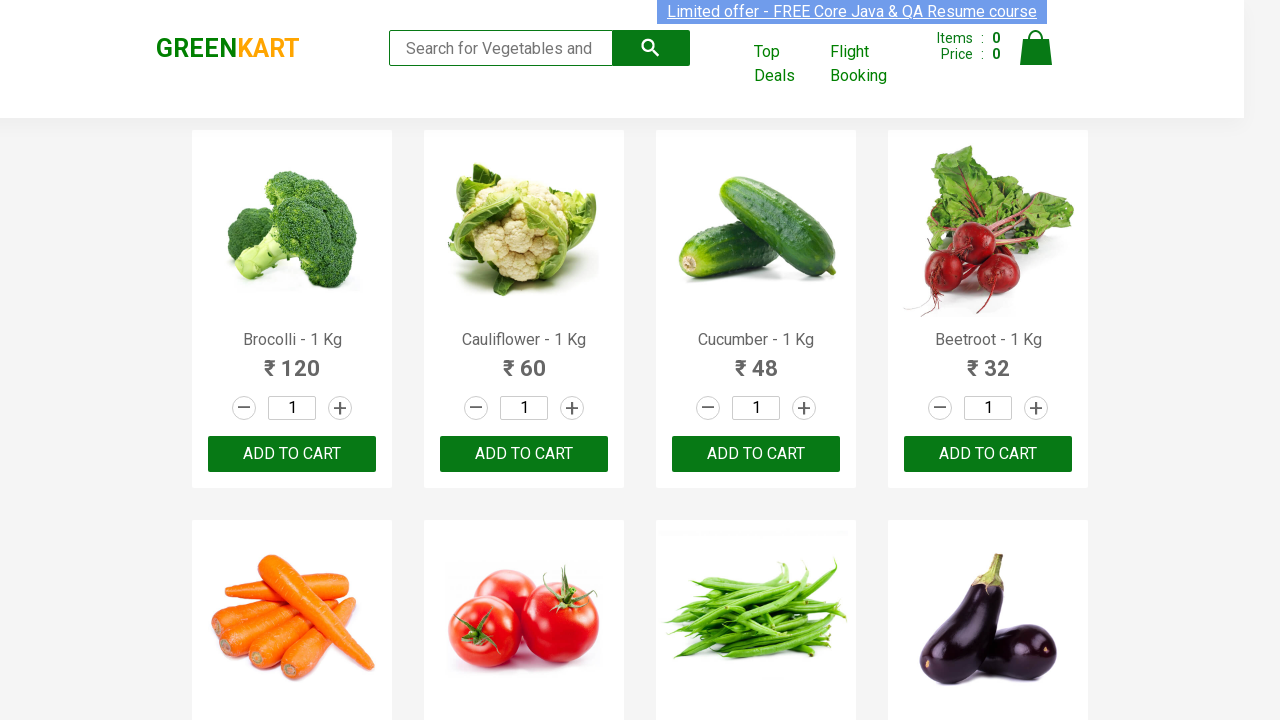

Added Brocolli to cart at (292, 454) on div.product-action button >> nth=0
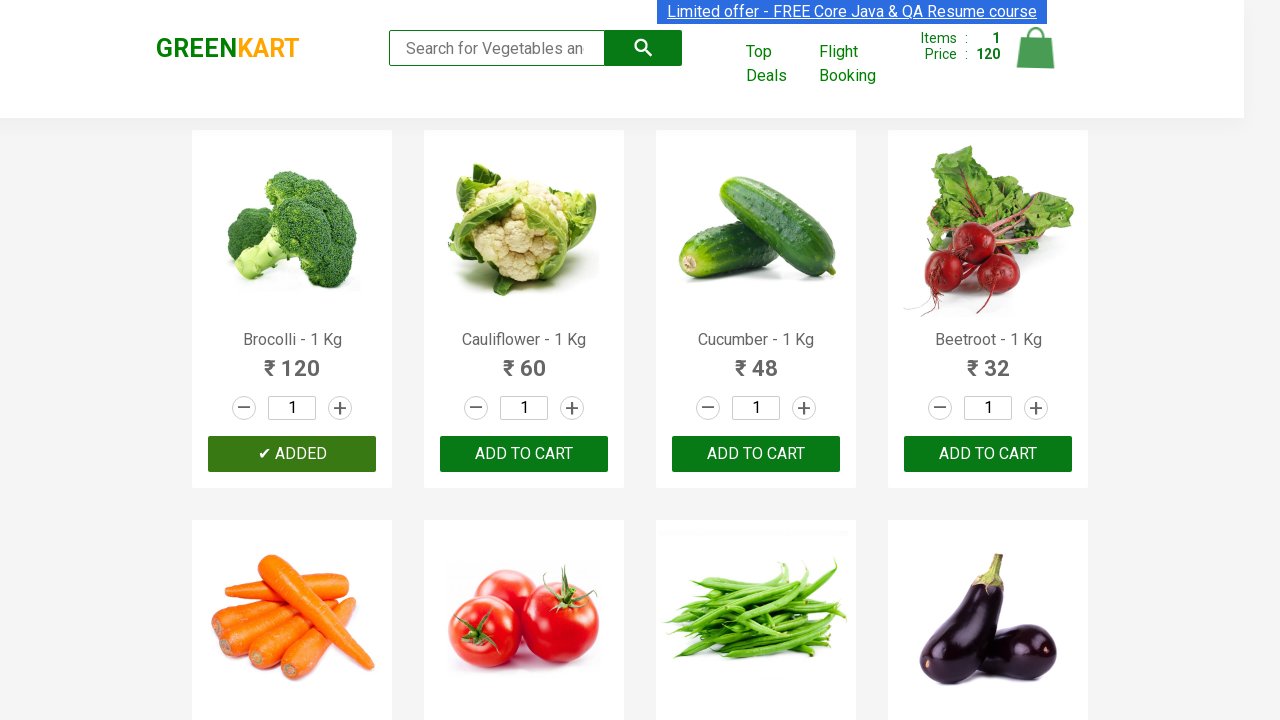

Added Cucumber to cart at (756, 454) on div.product-action button >> nth=2
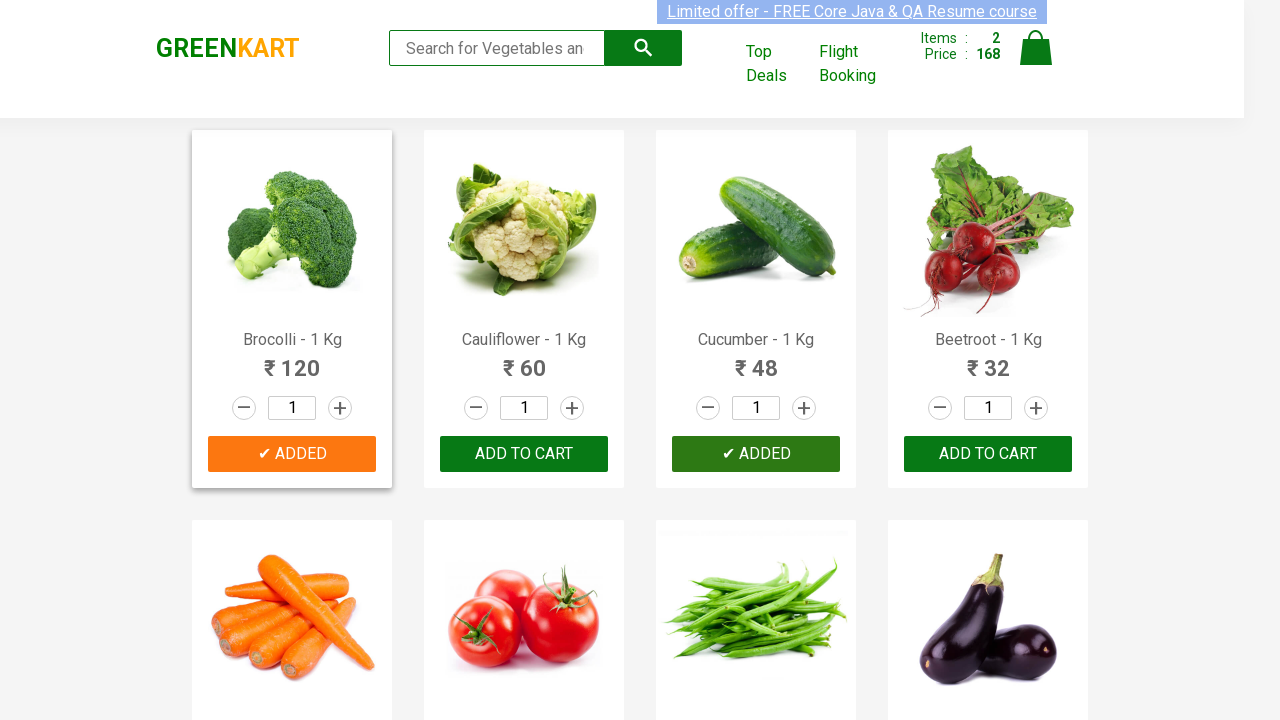

Added Beetroot to cart at (988, 454) on div.product-action button >> nth=3
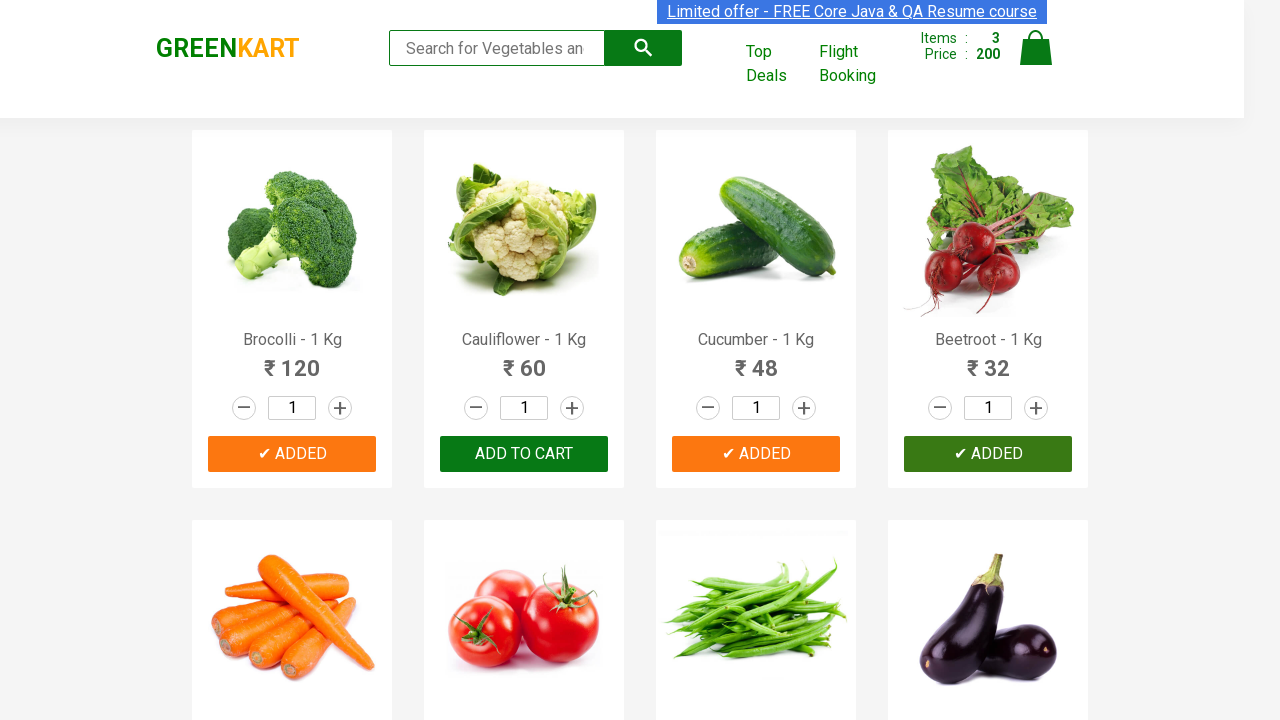

Added Carrot to cart at (292, 360) on div.product-action button >> nth=4
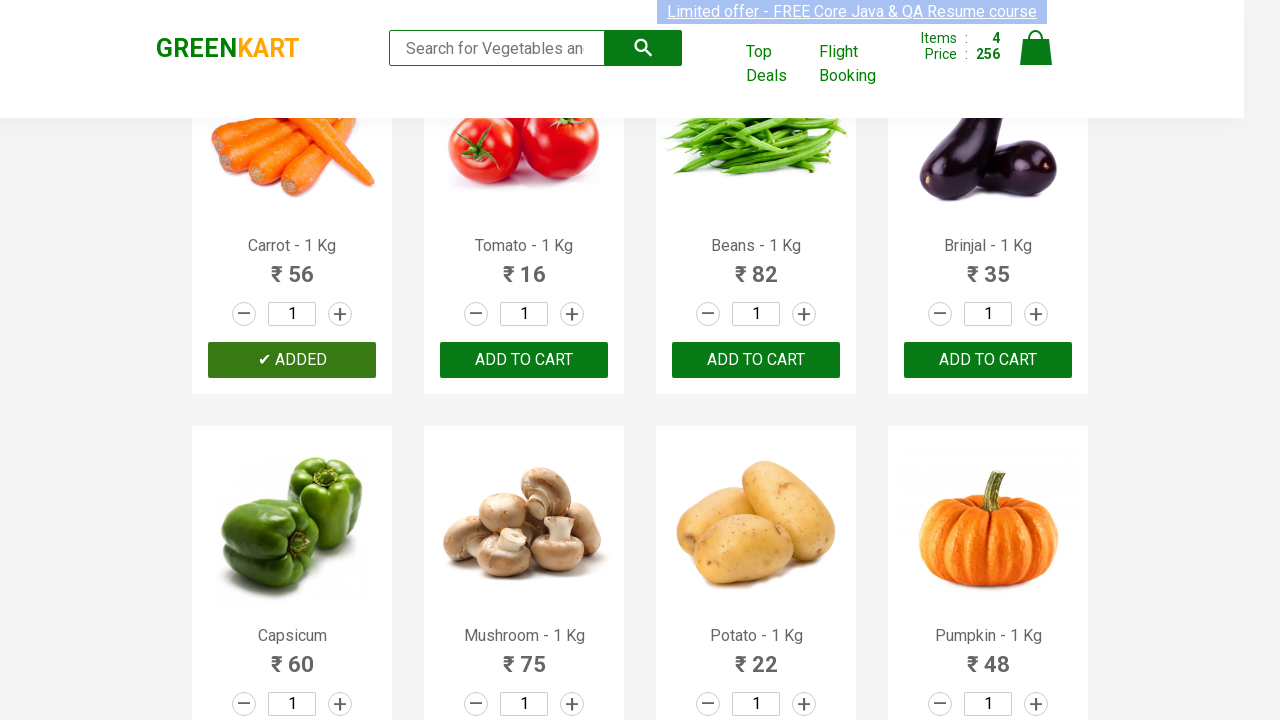

Clicked on cart icon to view shopping cart at (1036, 48) on img[alt='Cart']
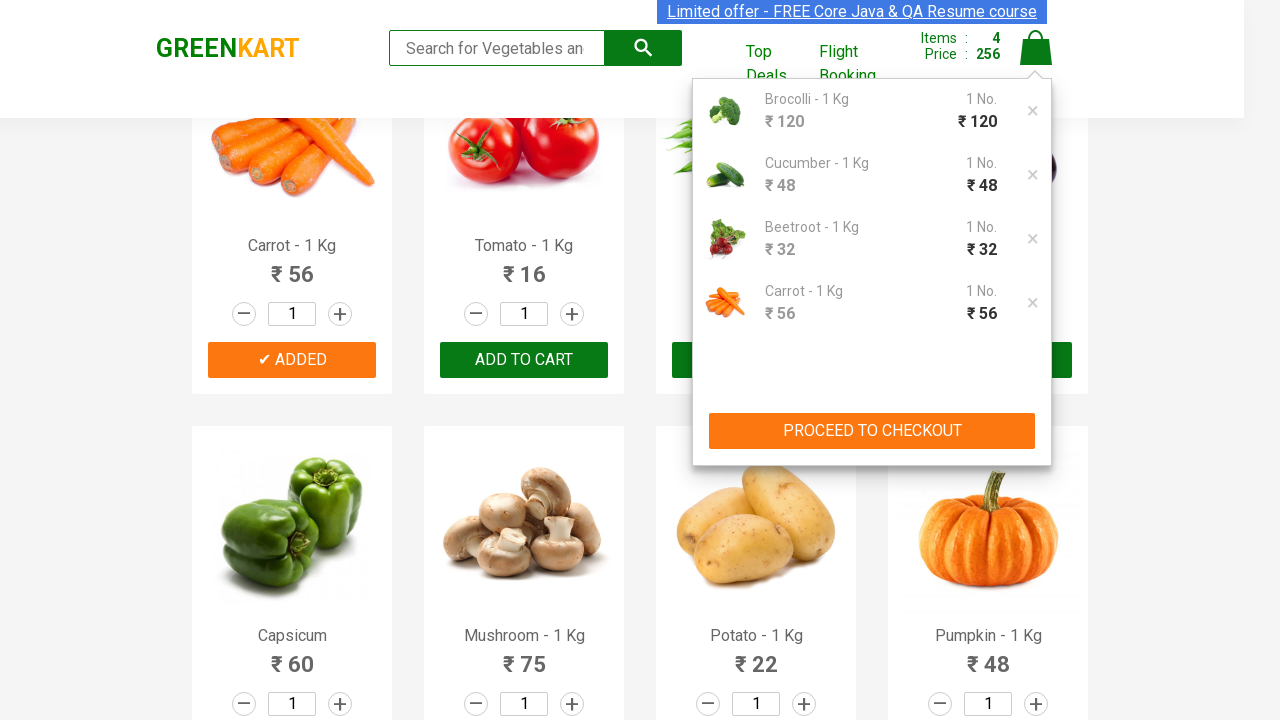

Clicked 'PROCEED TO CHECKOUT' button at (872, 431) on xpath=//button[text()='PROCEED TO CHECKOUT']
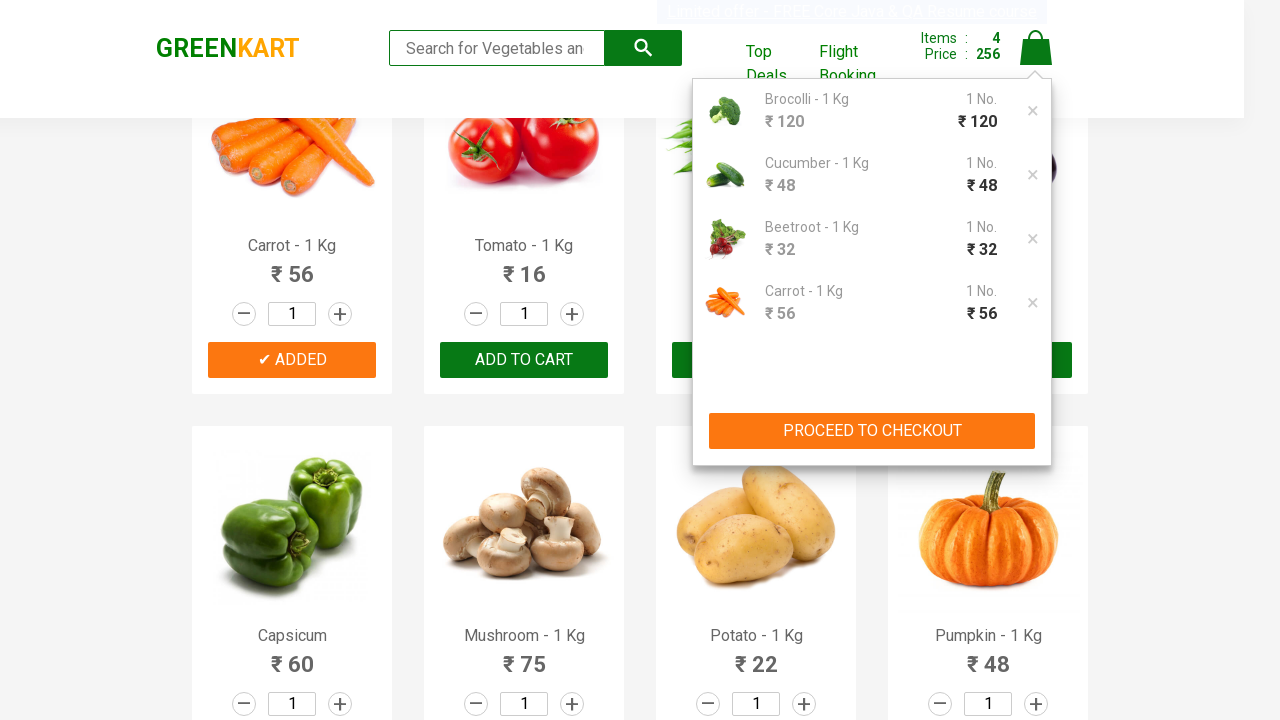

Entered promo code 'rahulshettyacademy' in the promo code field on //div/input[@class='promoCode']
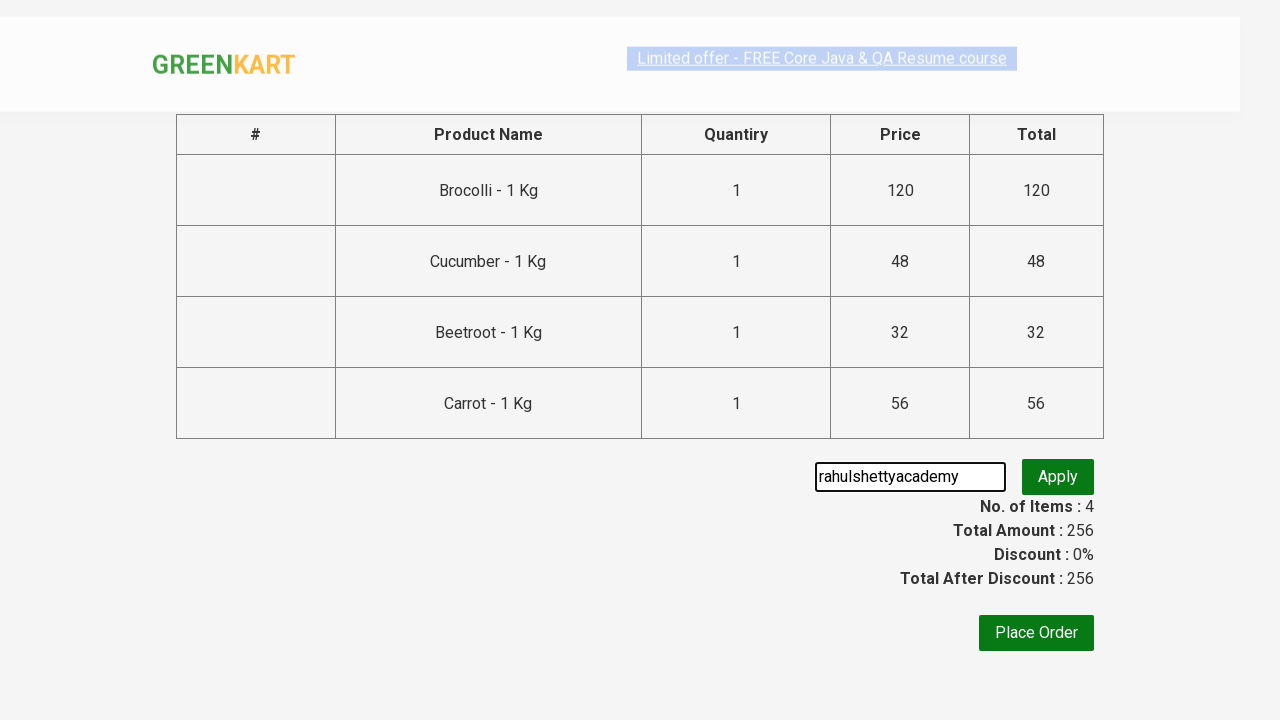

Clicked button to apply the promo code at (1058, 477) on xpath=//div/button[@class='promoBtn']
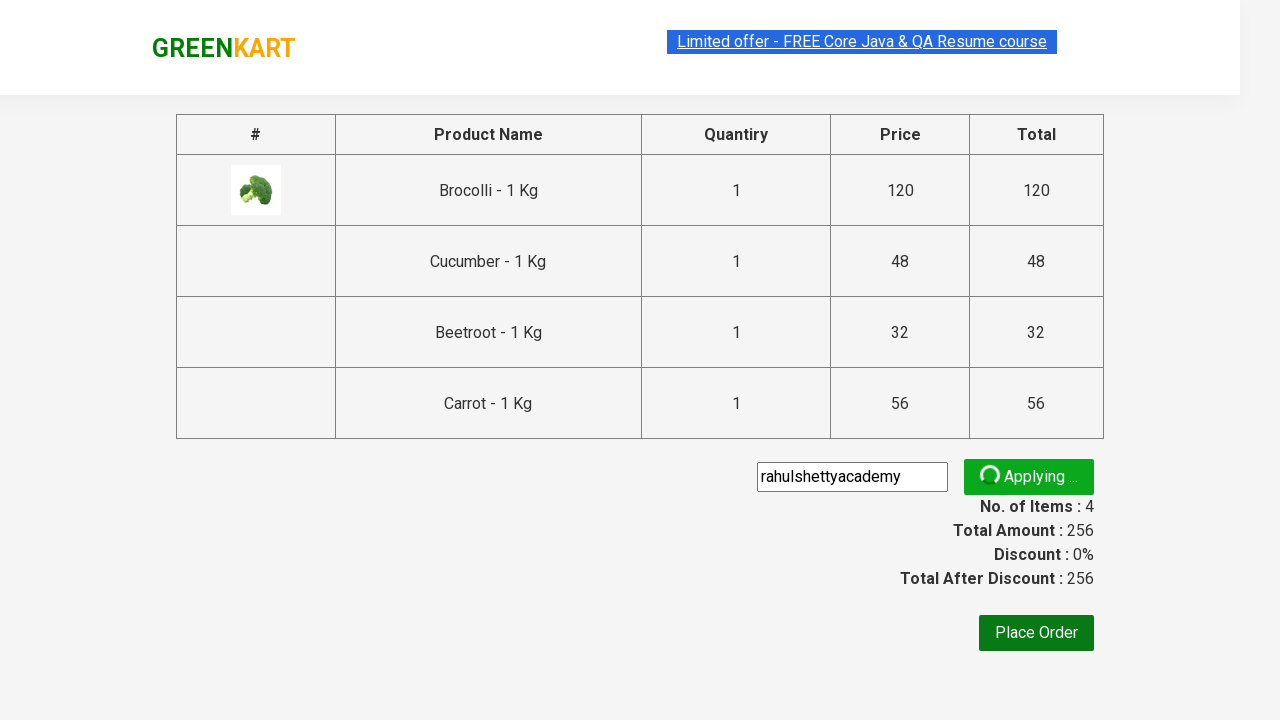

Promo code confirmation message appeared
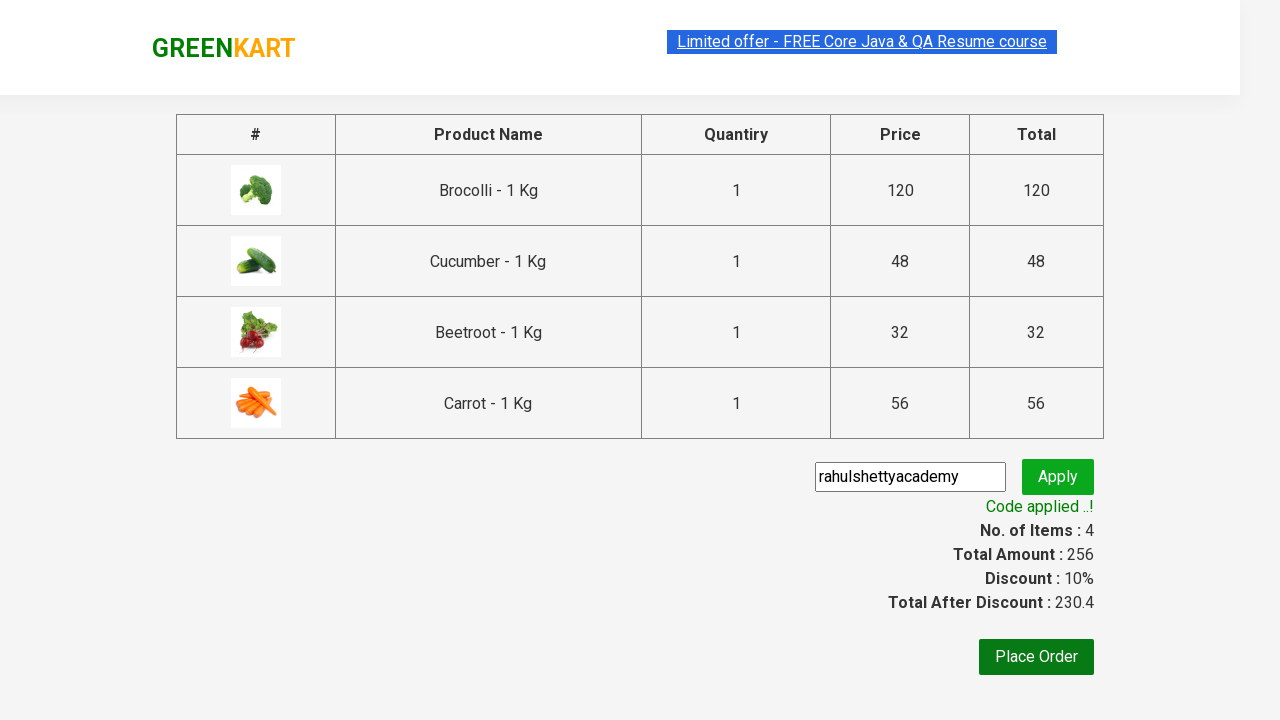

Retrieved promo confirmation text: Code applied ..!
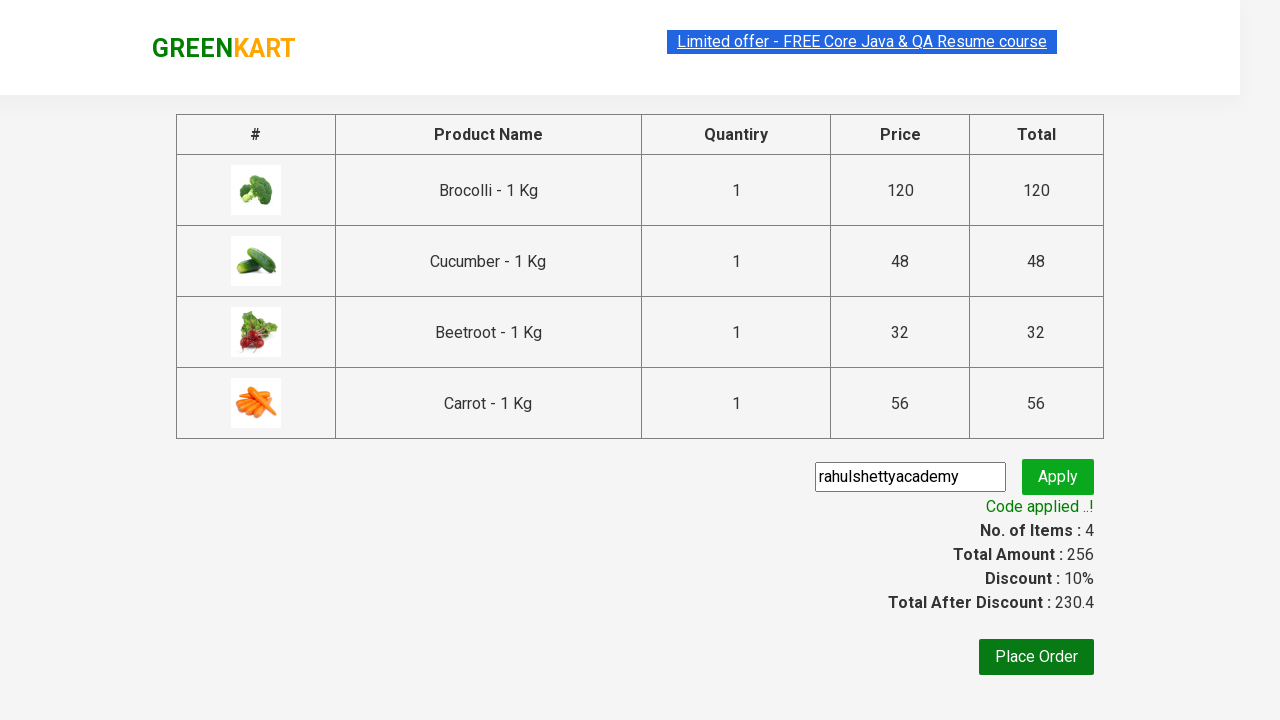

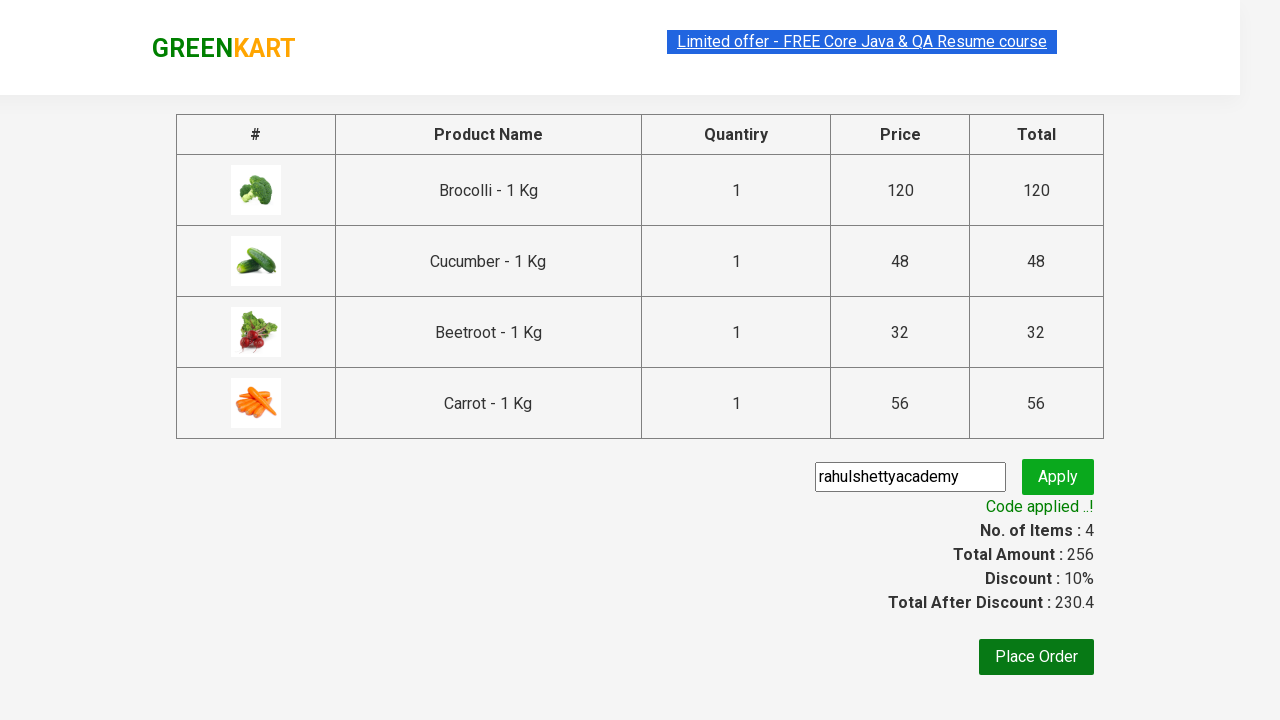